Tests JavaScript alert handling by clicking a button that triggers a JS alert and then accepting the alert dialog

Starting URL: https://the-internet.herokuapp.com/javascript_alerts

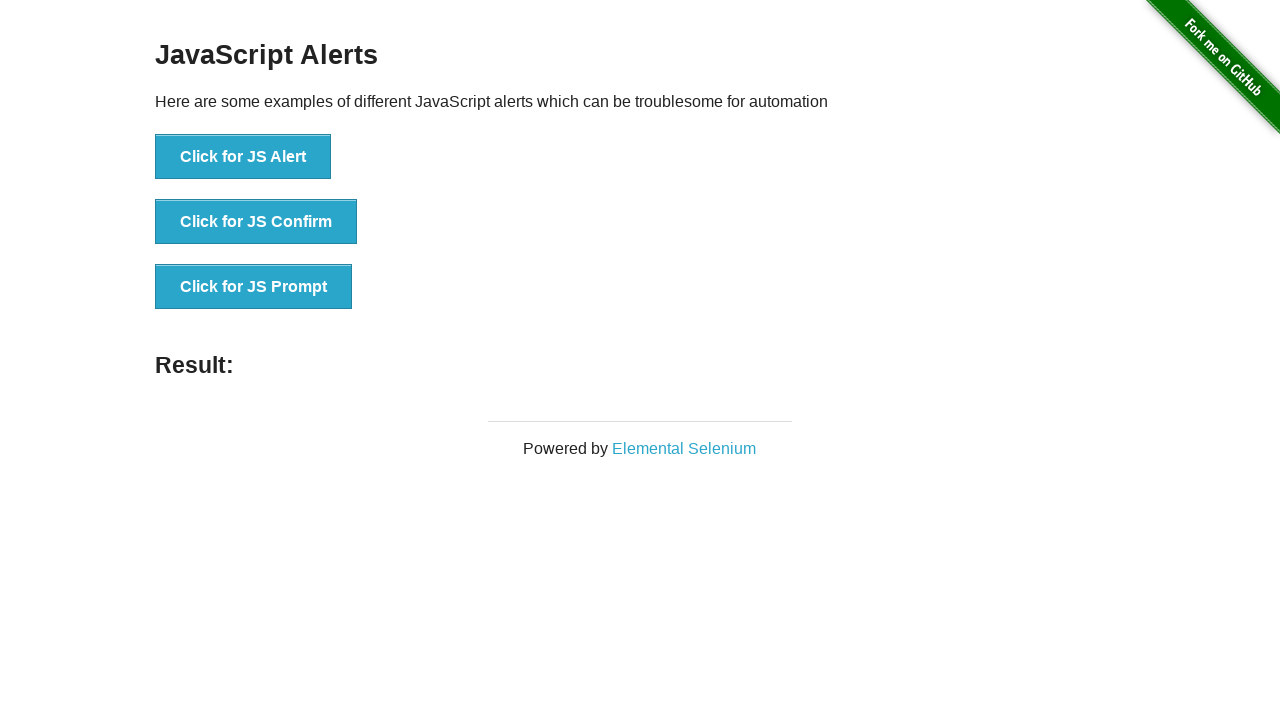

Registered dialog handler to auto-accept alerts
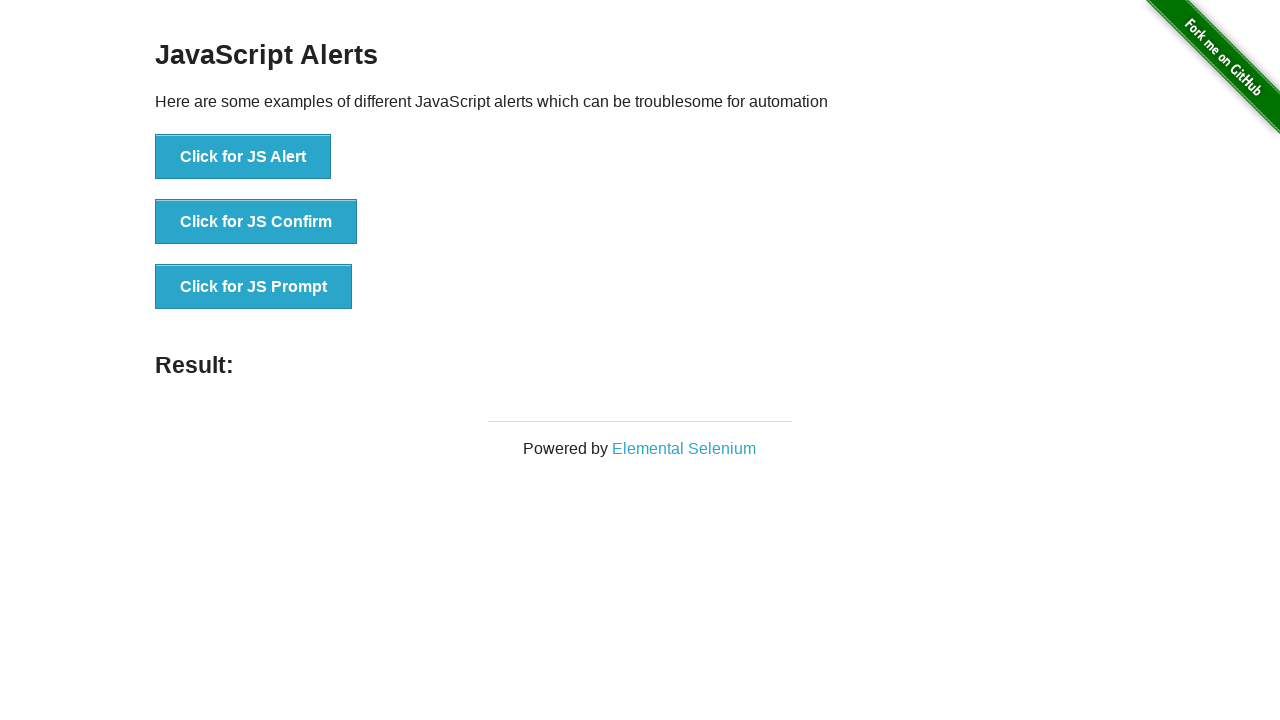

Clicked button to trigger JavaScript alert at (243, 157) on xpath=//button[normalize-space()='Click for JS Alert']
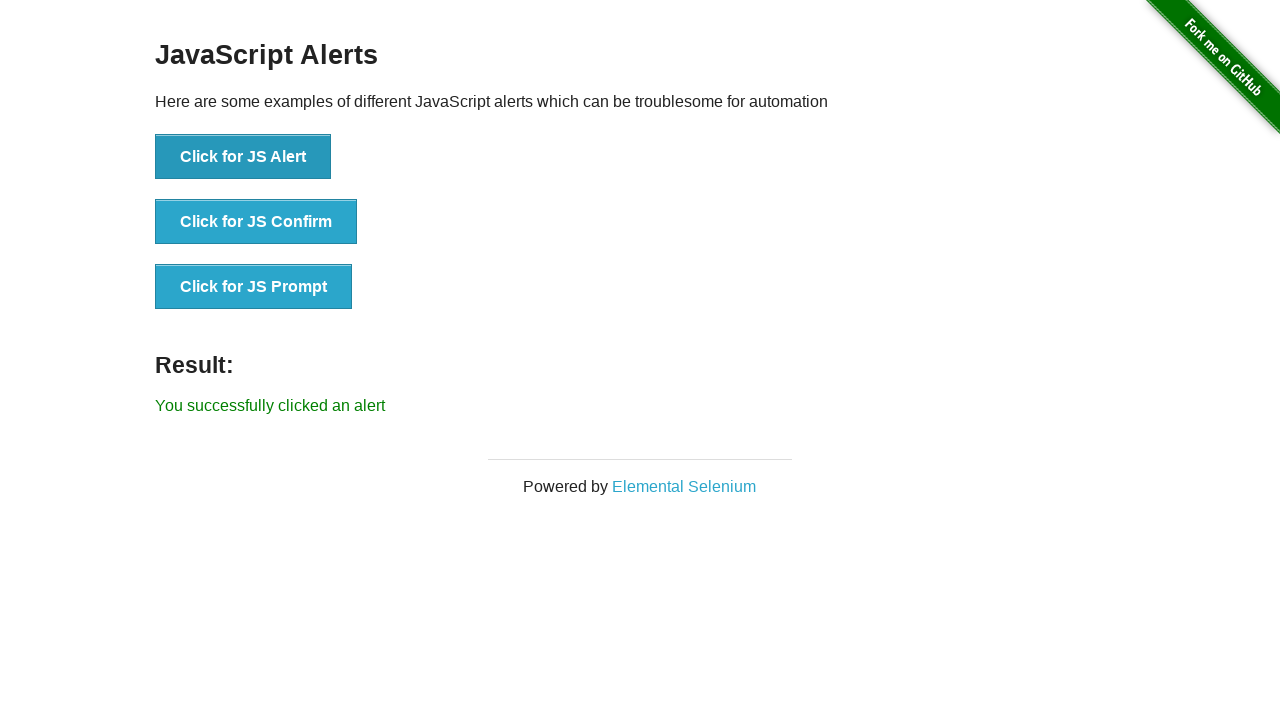

Alert was accepted and result confirmation appeared
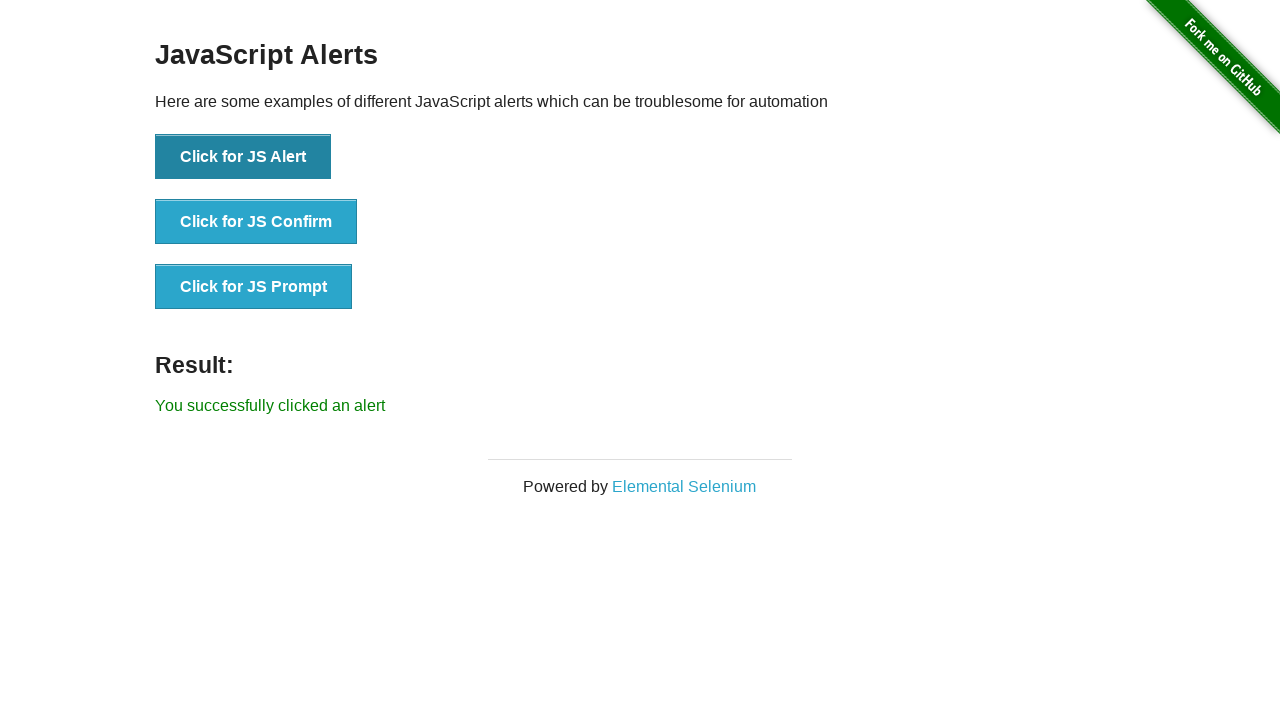

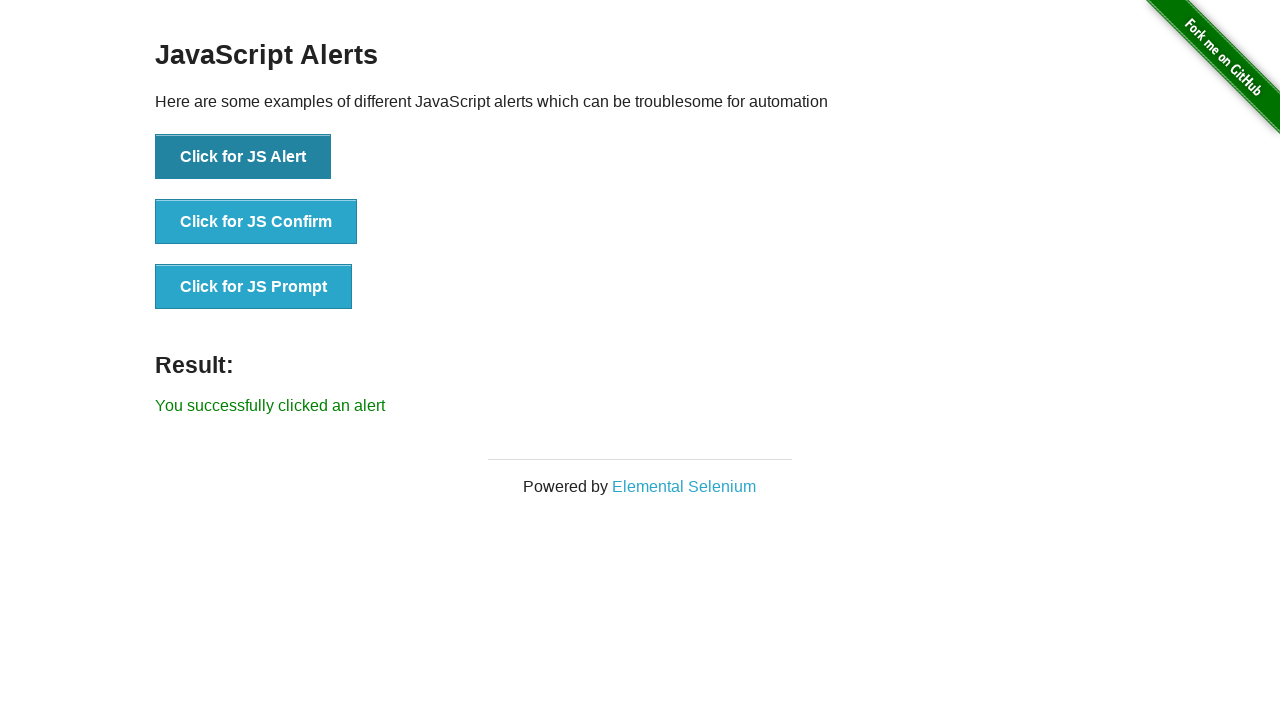